Tests clicking a button to open a modal dialog, verifying modal content, and closing the modal

Starting URL: http://www.tlkeith.com/WebDriverIOTutorialTest.html

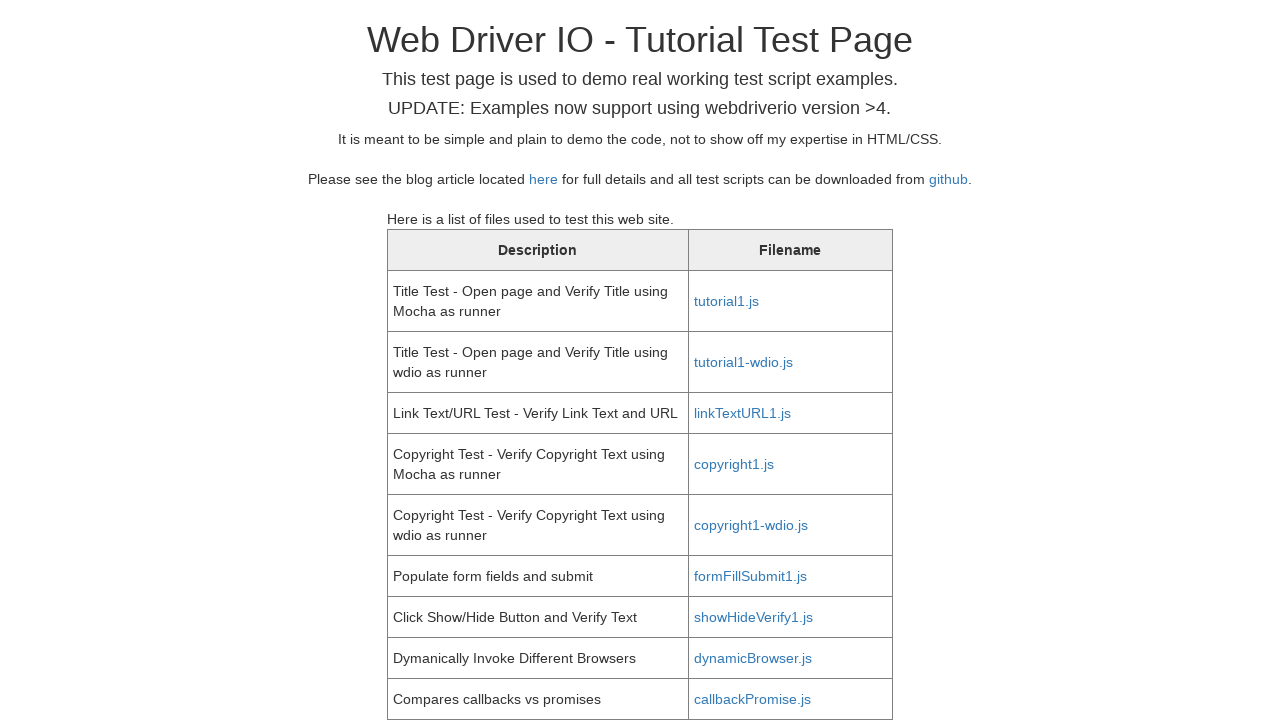

Scrolled modal button into view
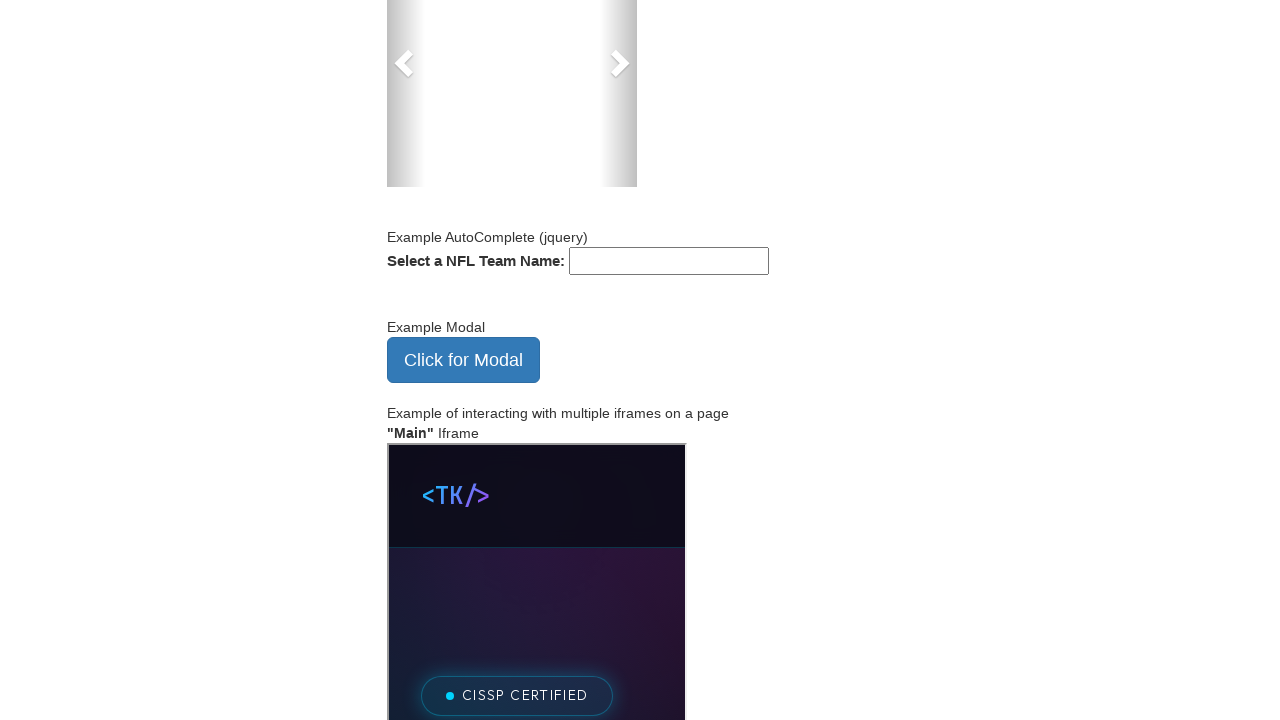

Clicked modal button to open dialog at (464, 360) on #modalbutton
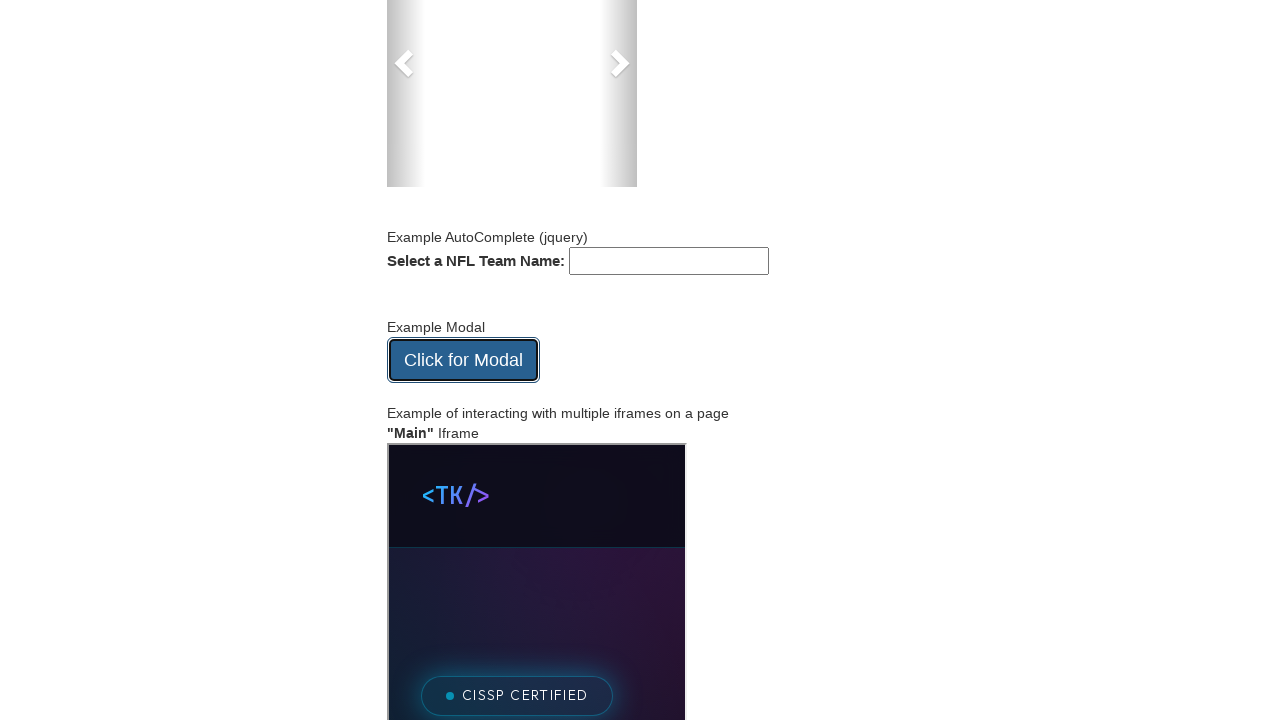

Modal dialog appeared and is now visible
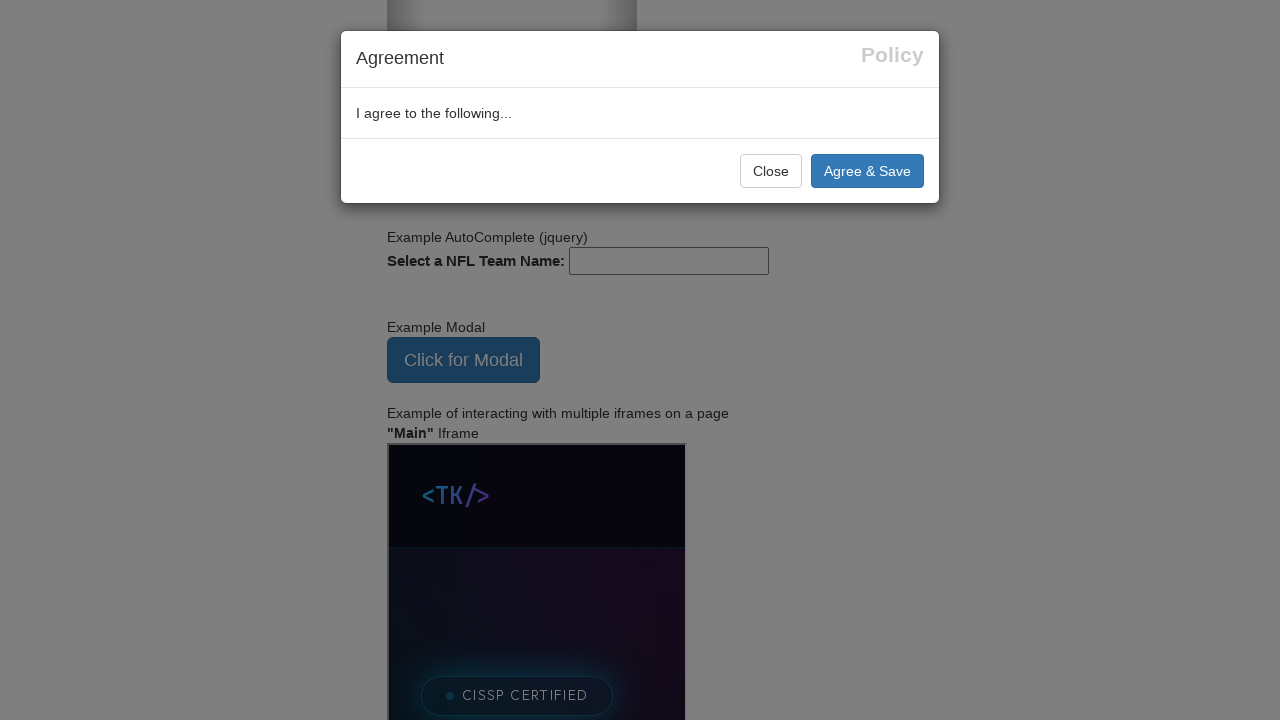

Clicked close button to dismiss modal at (771, 171) on #closebutton
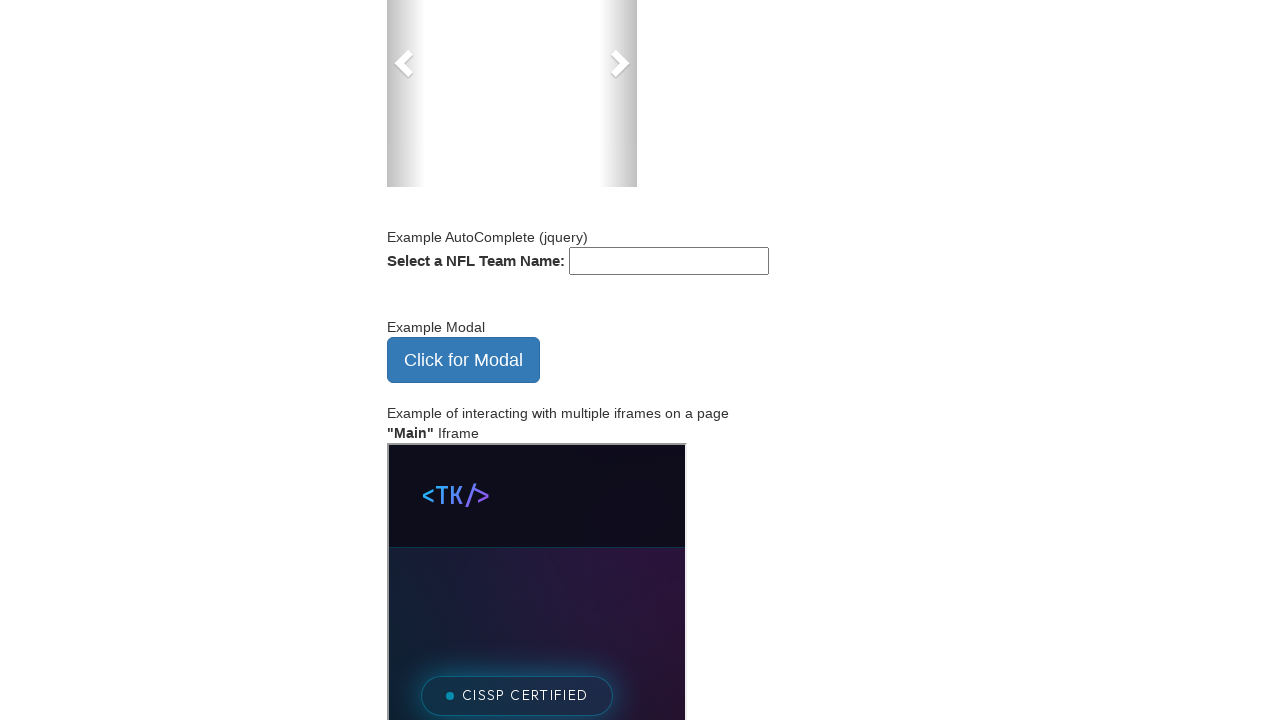

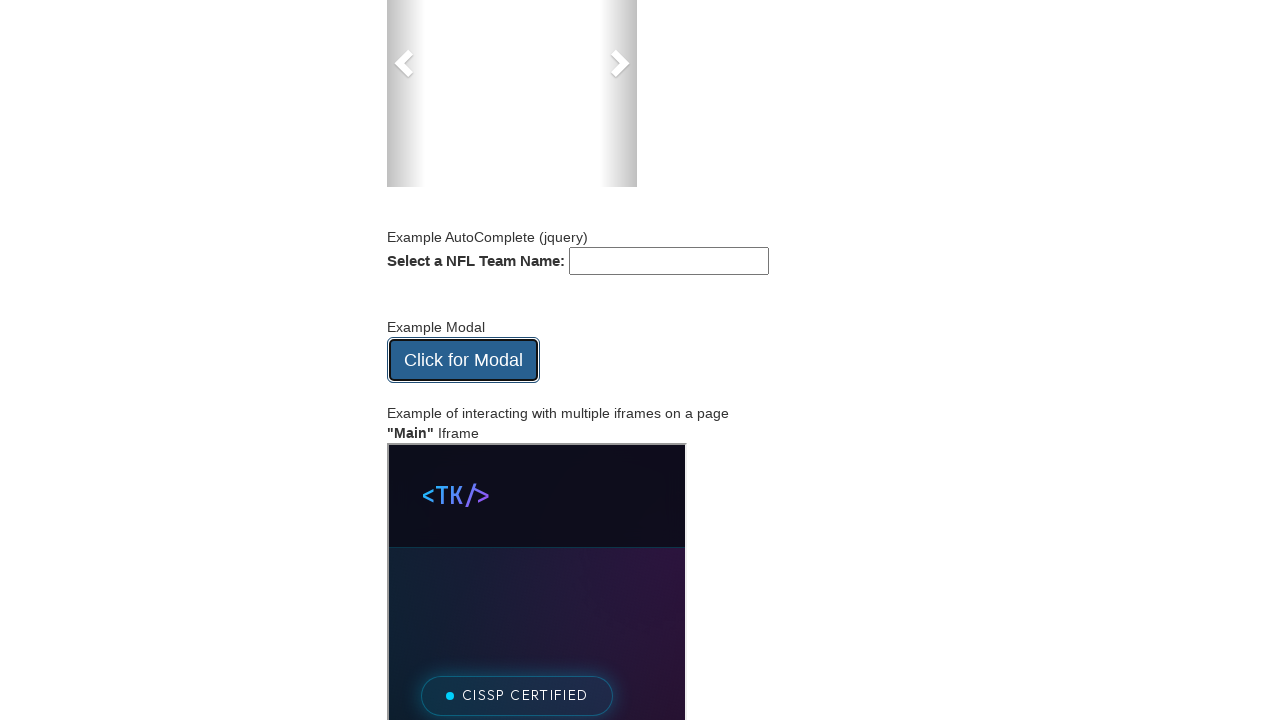